Tests YouTube video search functionality by entering a search query and submitting it

Starting URL: https://www.youtube.com

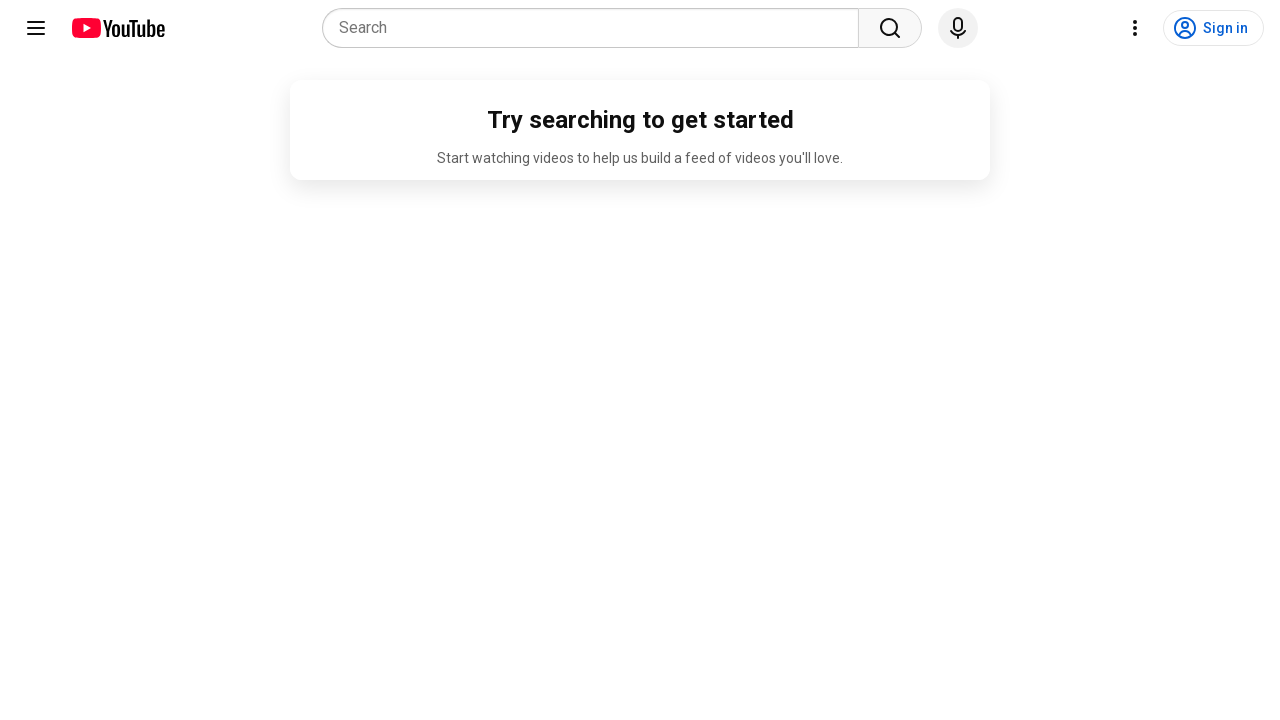

Filled search field with 'prueba de Selenium en YouTube' on input[name='search_query']
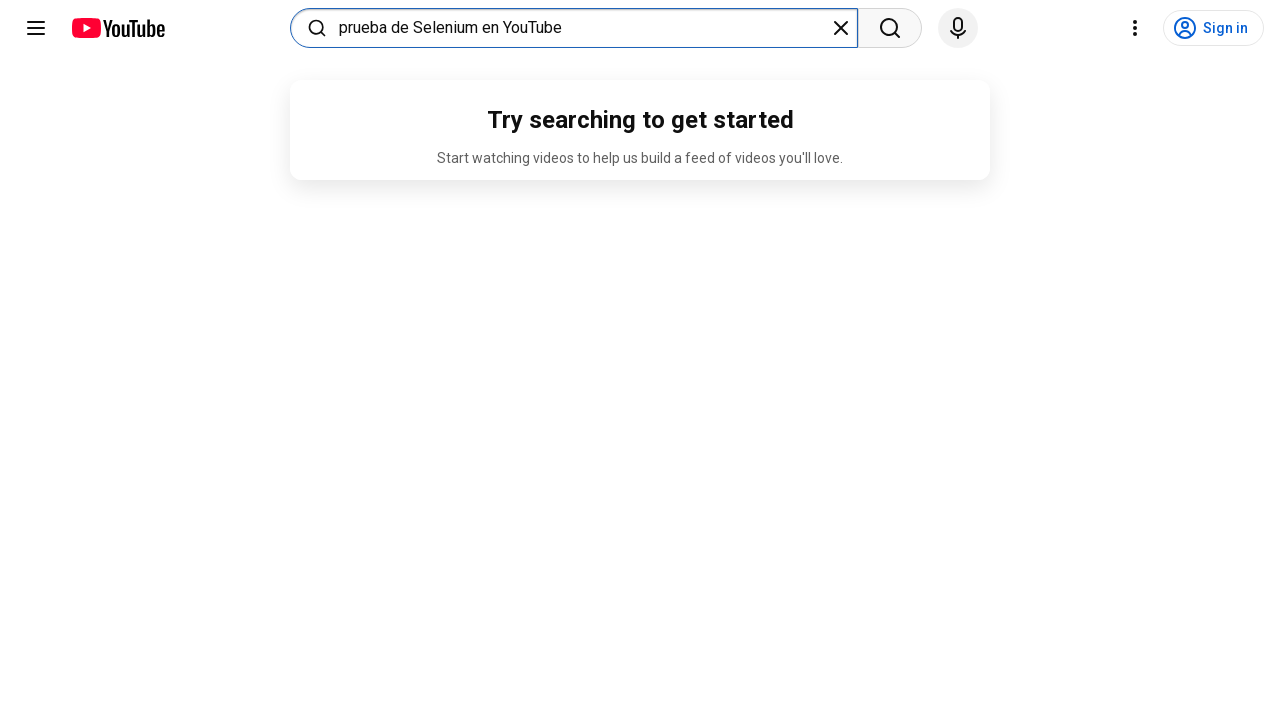

Pressed Enter to submit search query on input[name='search_query']
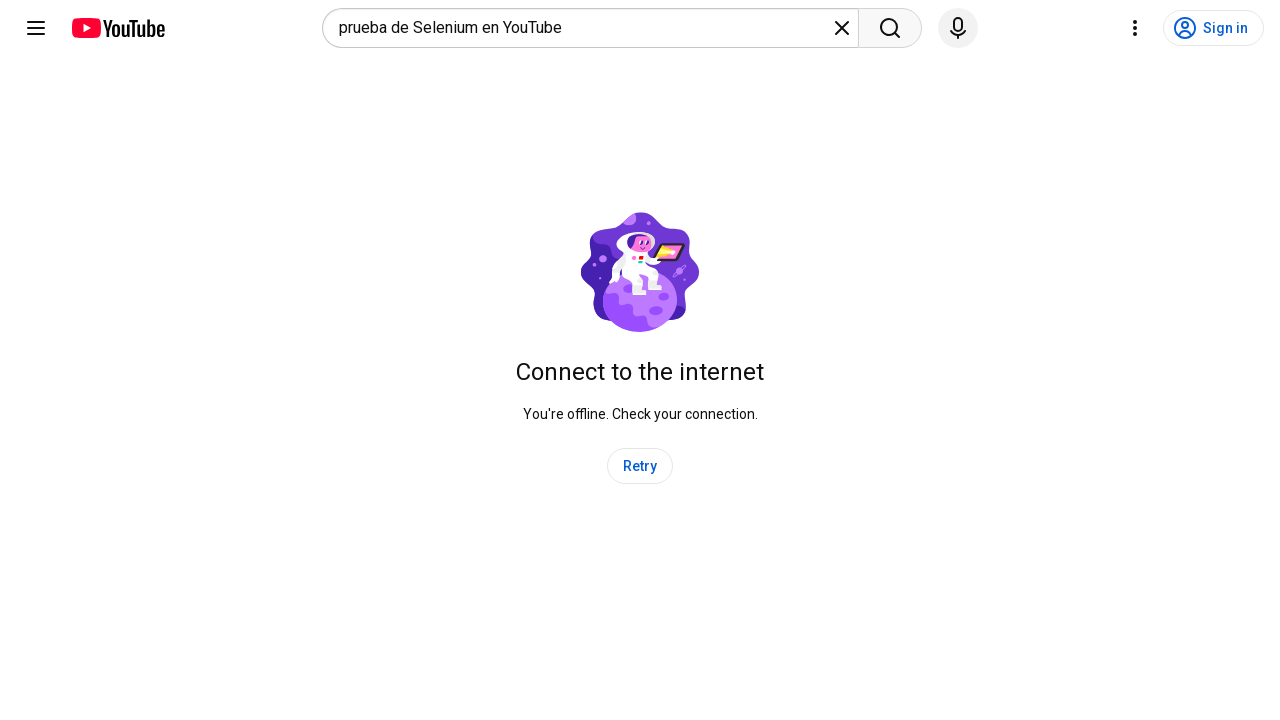

Waited 5 seconds for search results to load
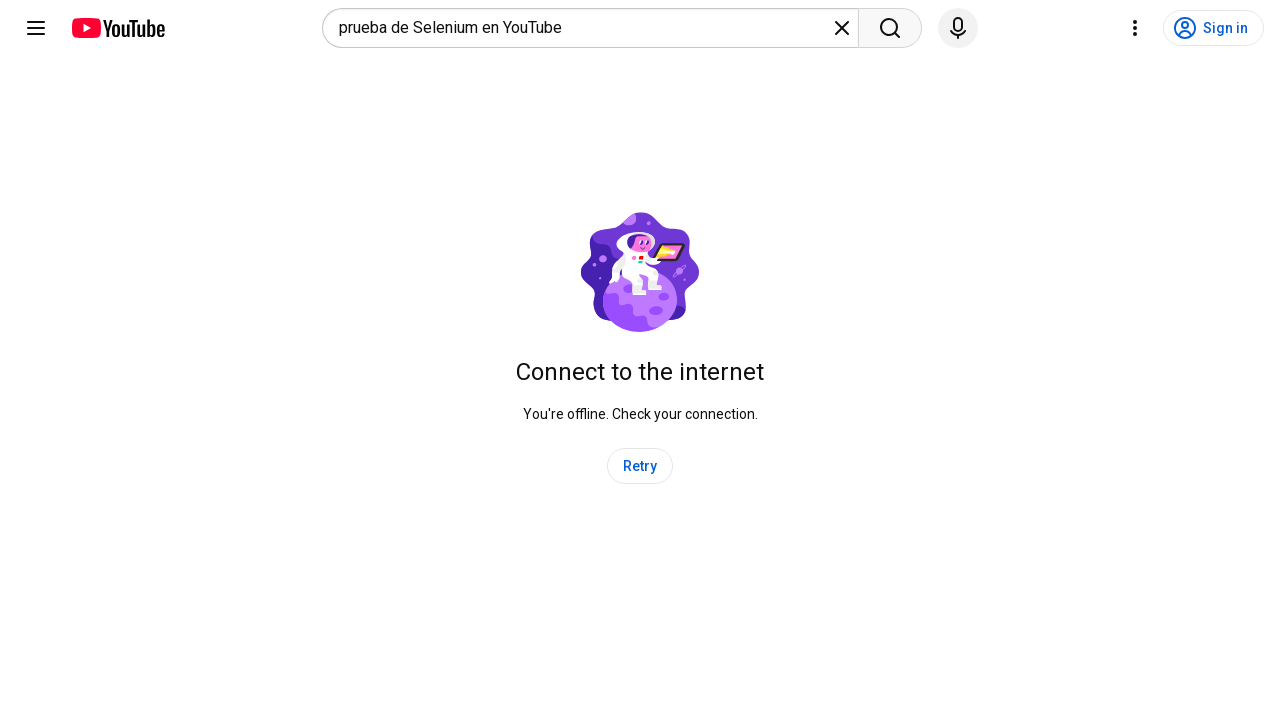

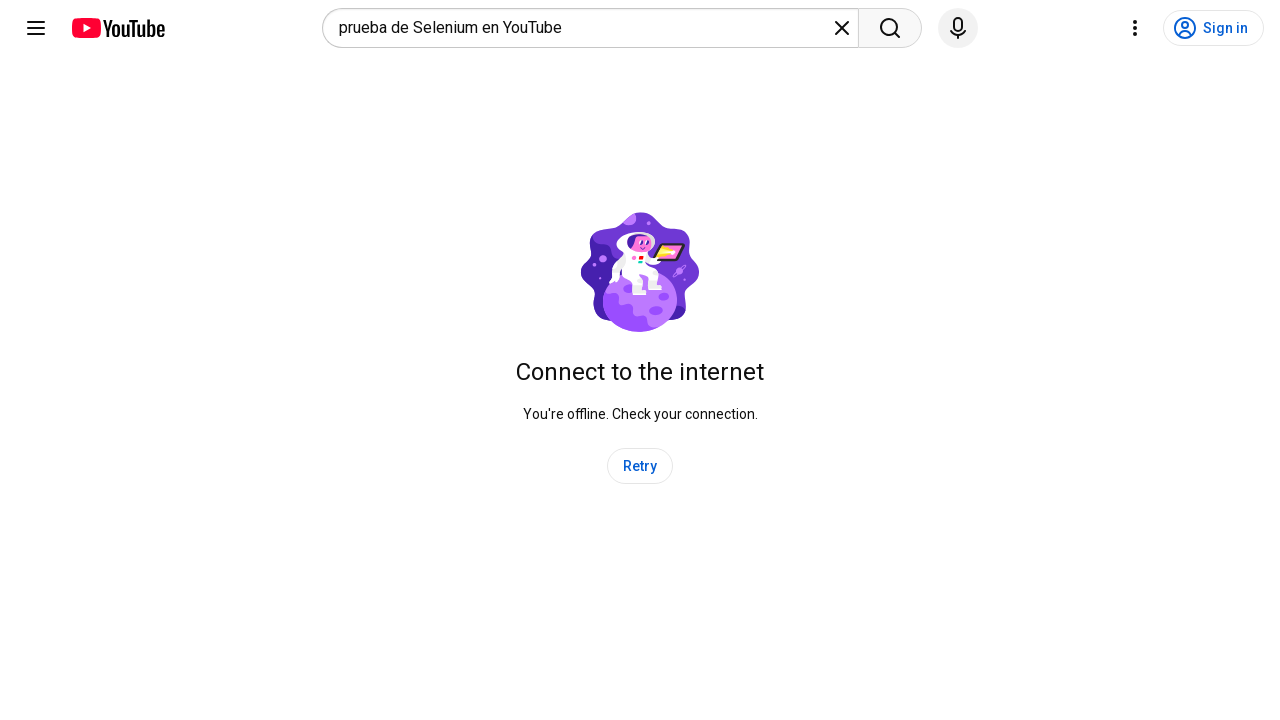